Tests a practice page workflow by clicking a checkbox, selecting a value from a dropdown that matches the checkbox label, entering the text in a name field, and triggering an alert to verify the interaction.

Starting URL: http://qaclickacademy.com/practice.php

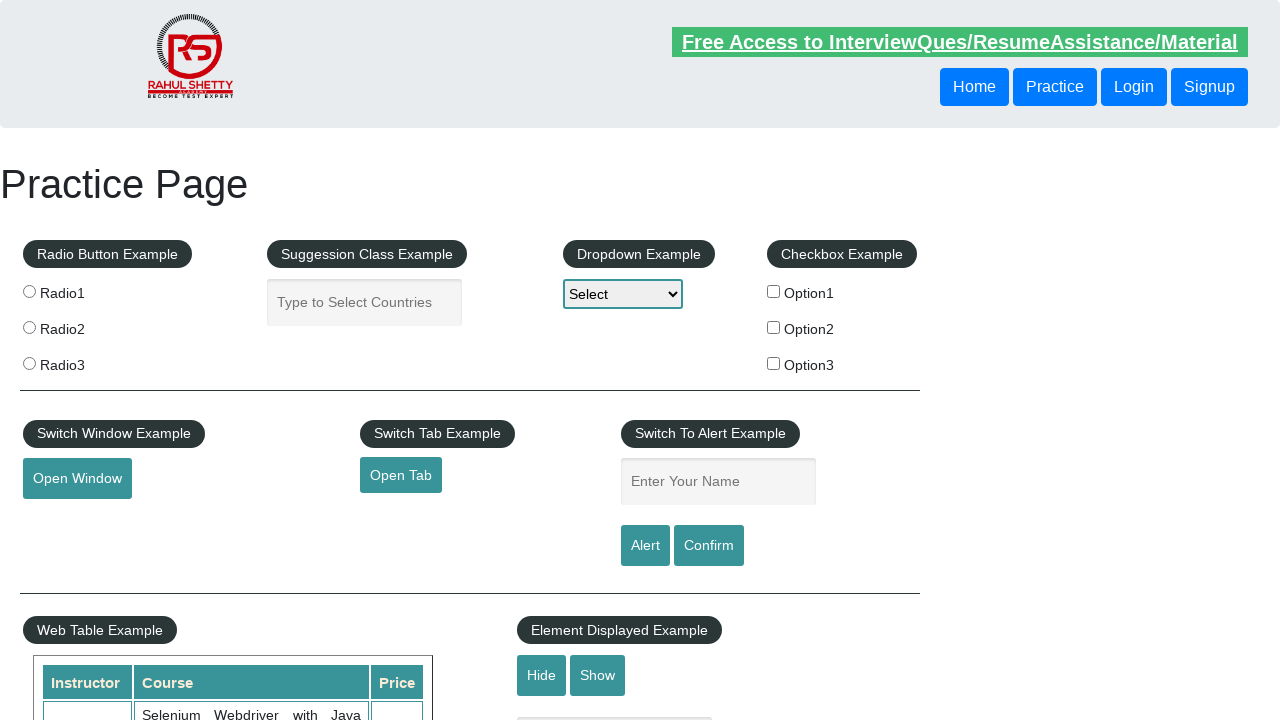

Clicked checkbox option 2 at (774, 327) on input#checkBoxOption2
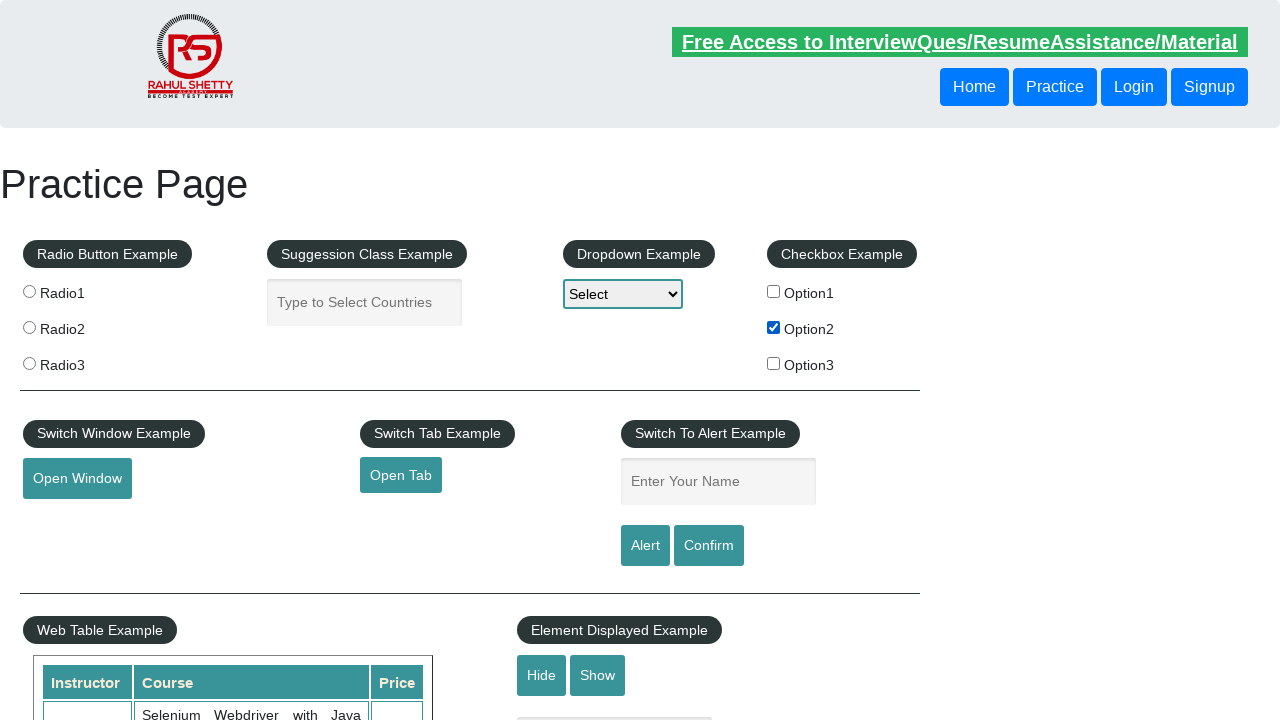

Retrieved checkbox label text: 'Option2'
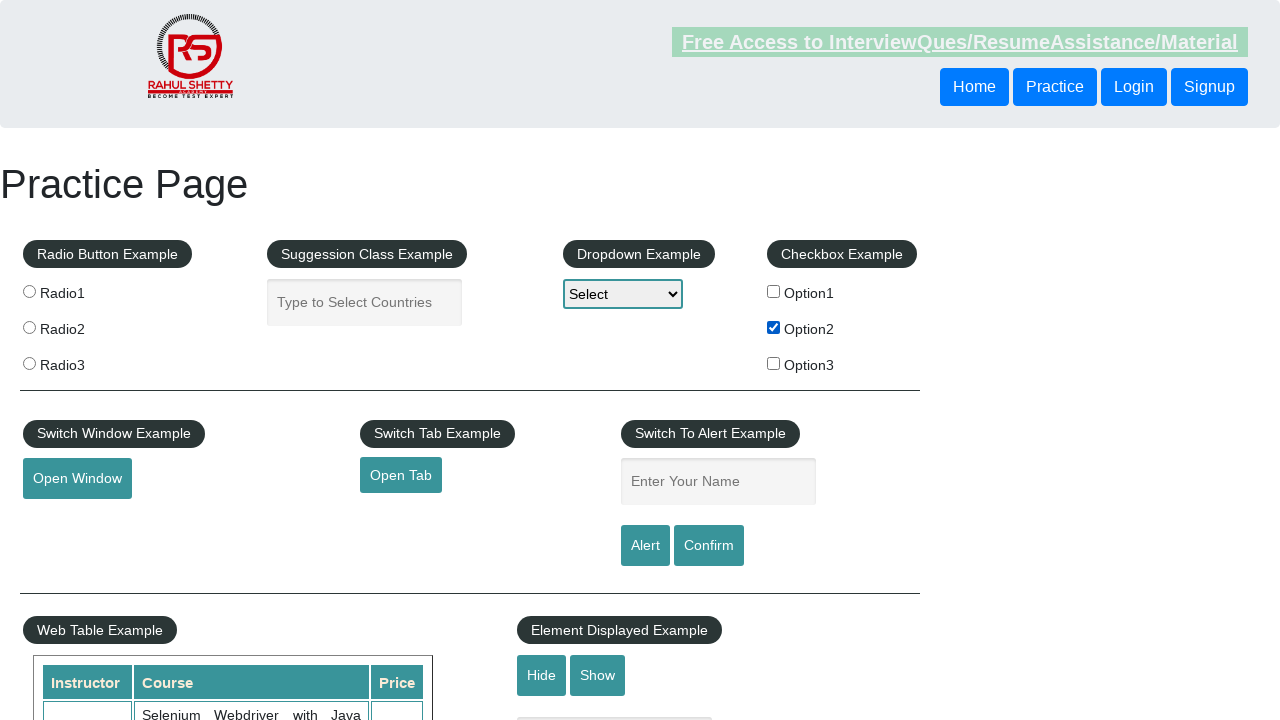

Selected 'Option2' from dropdown matching checkbox label on select#dropdown-class-example
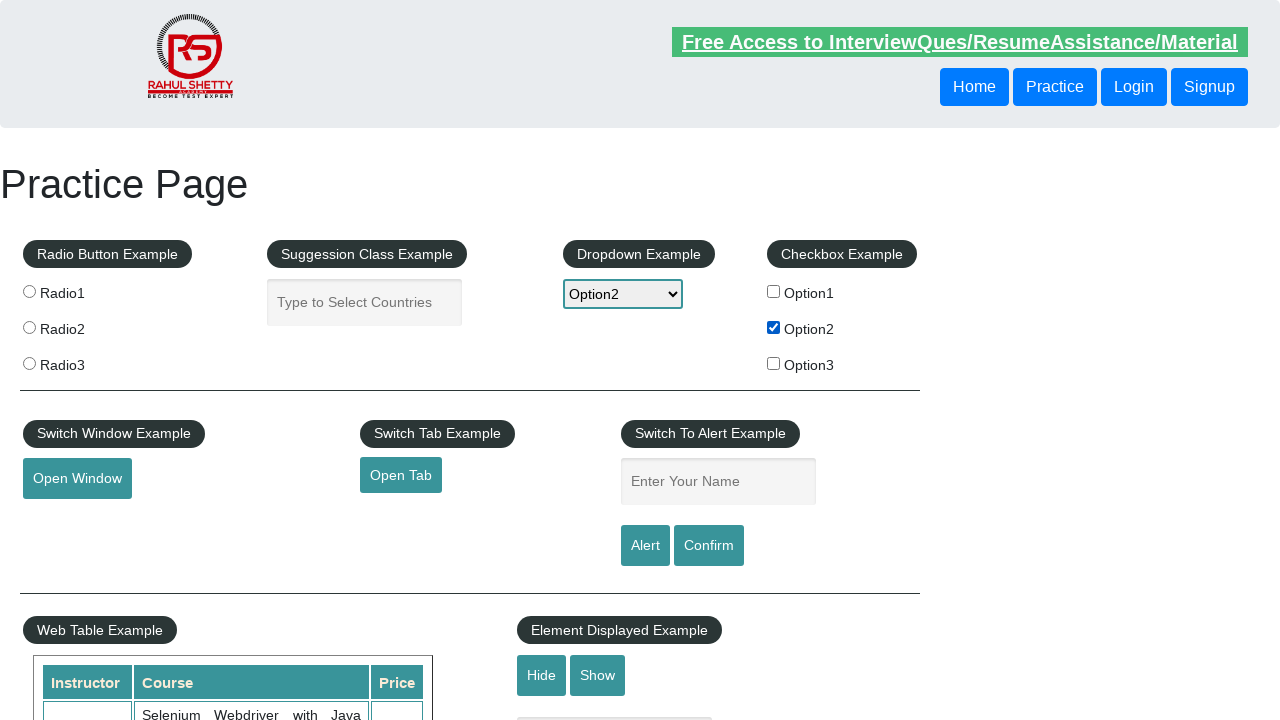

Entered 'Option2' into name field on input#name
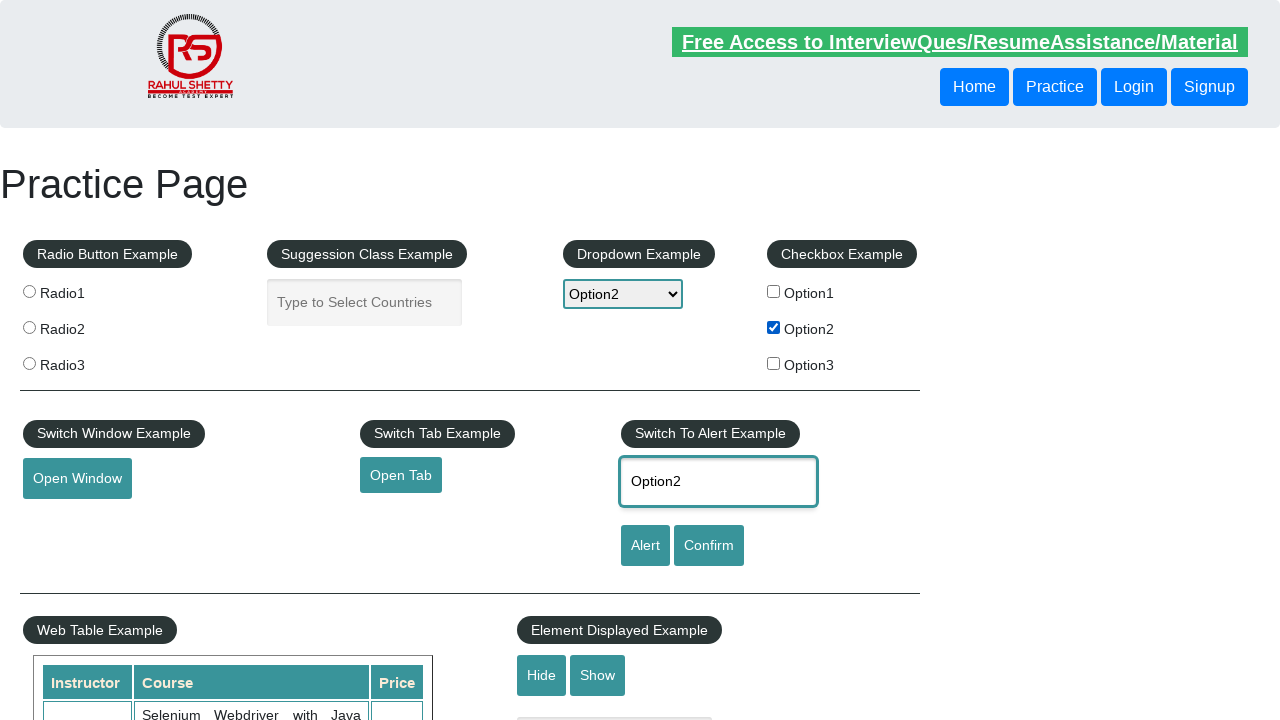

Clicked alert button to trigger alert dialog at (645, 546) on #alertbtn
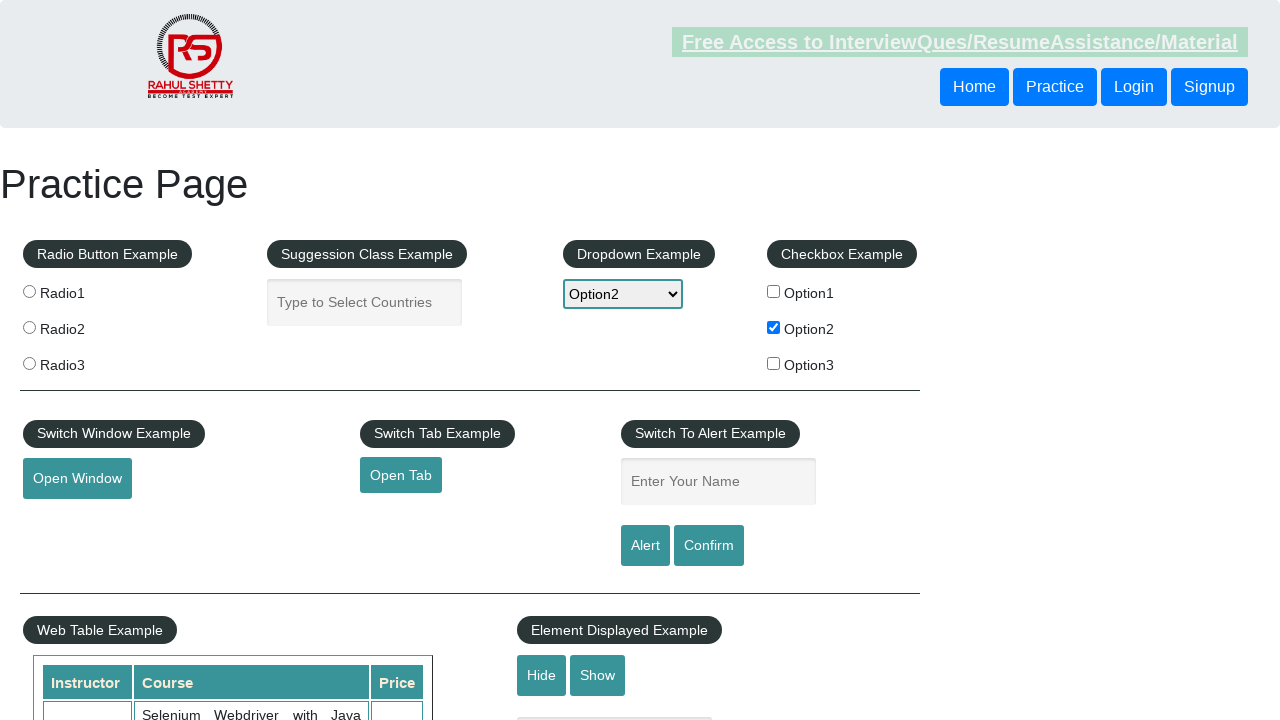

Set up alert handler to accept dialog
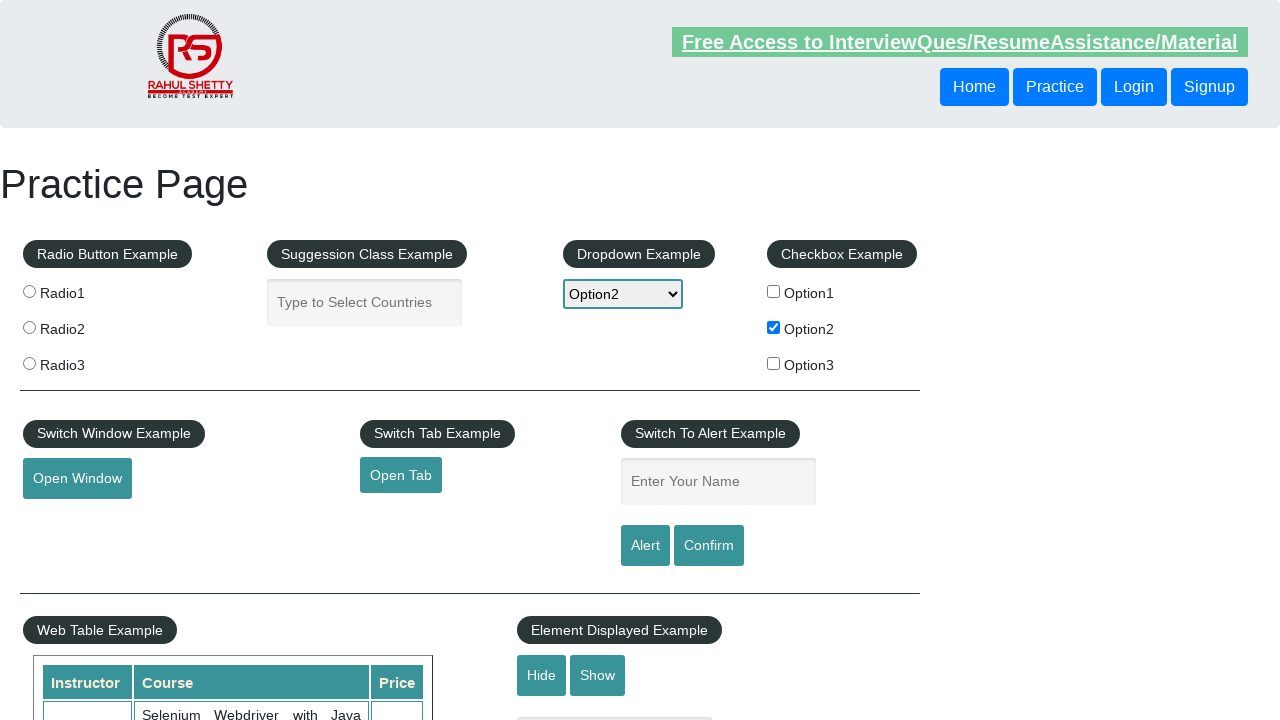

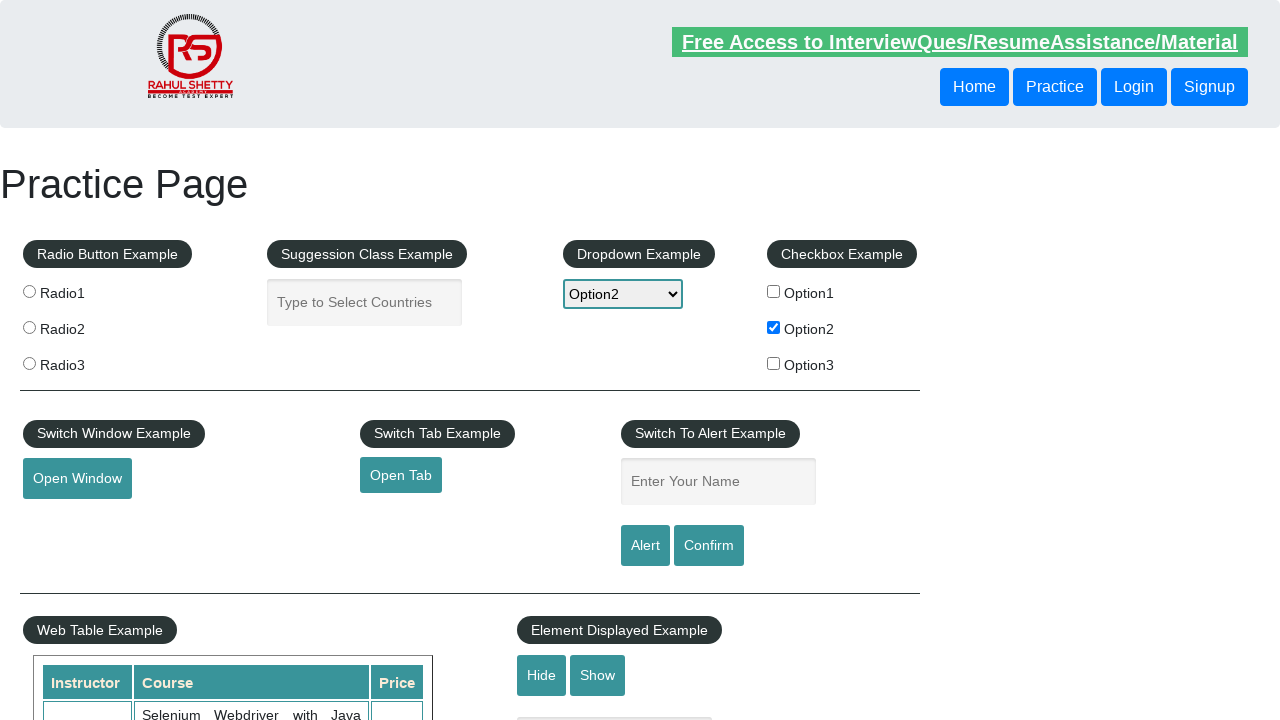